Tests window handling functionality by verifying page content, clicking a link that opens a new window, switching to the new window, and verifying the new window's title and content.

Starting URL: https://the-internet.herokuapp.com/windows

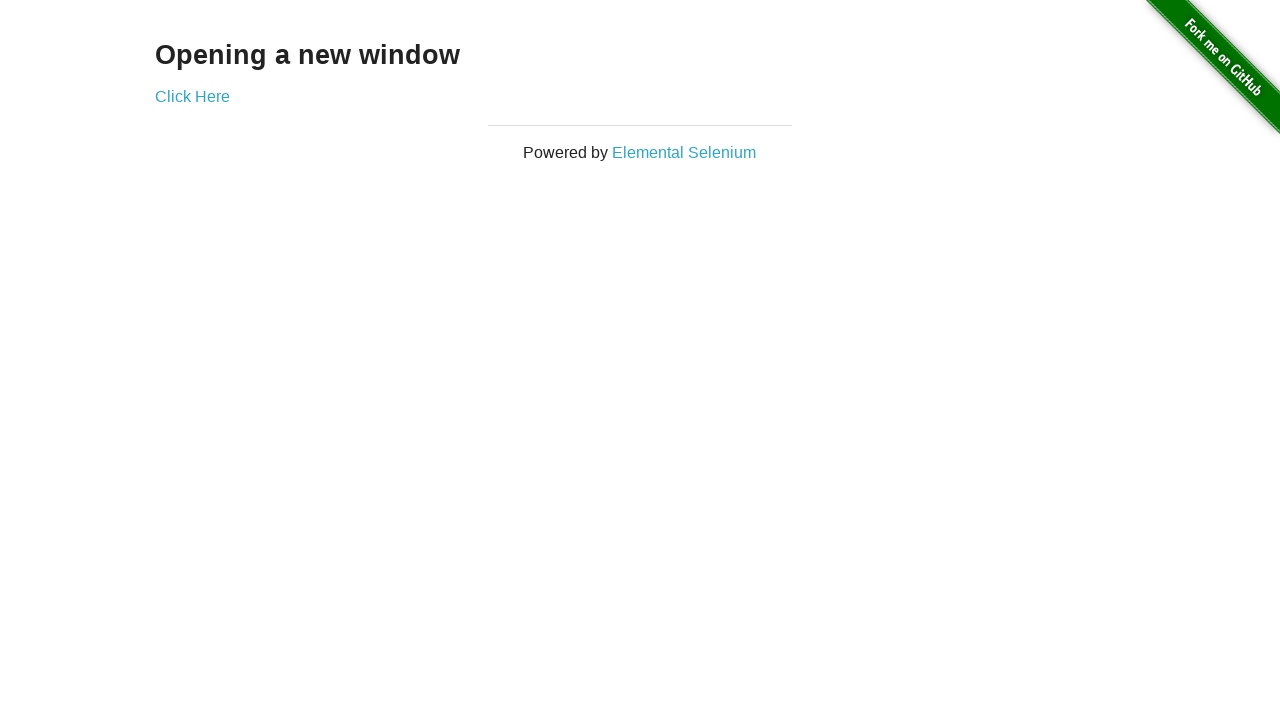

Retrieved heading text from main page
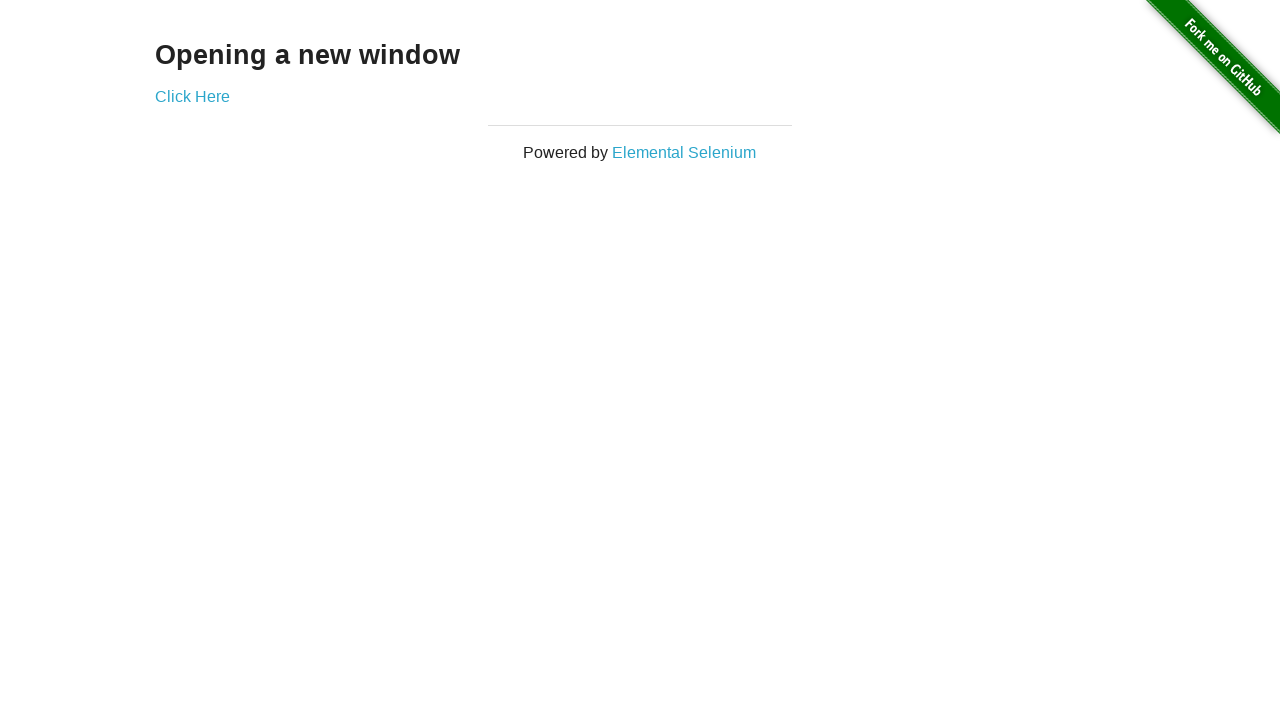

Verified heading text is 'Opening a new window'
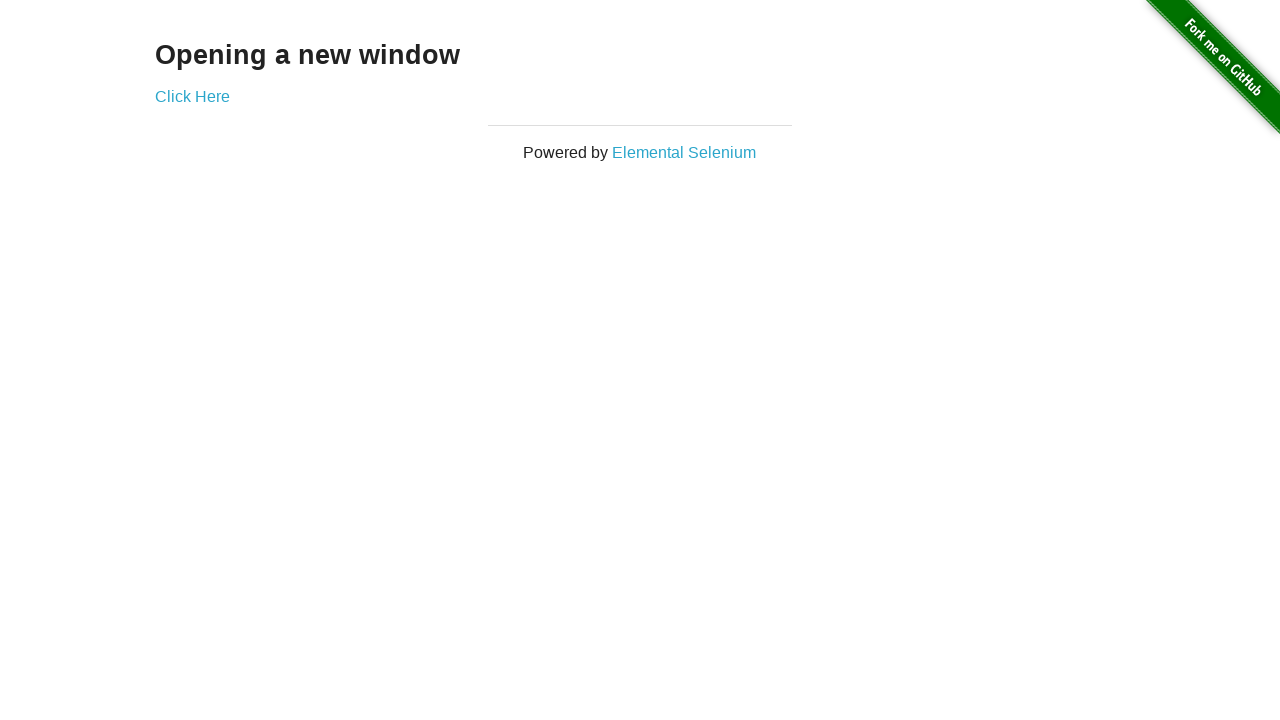

Verified page title is 'The Internet'
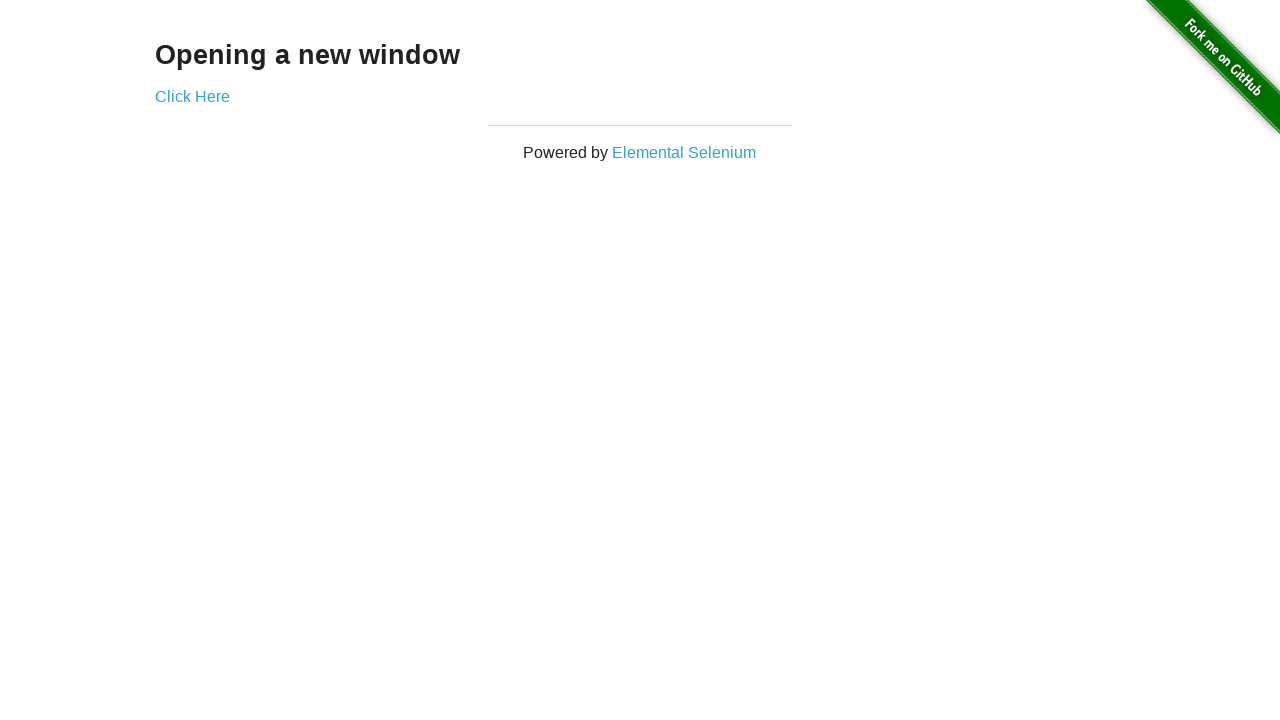

Clicked 'Click Here' link to open new window at (192, 96) on text=Click Here
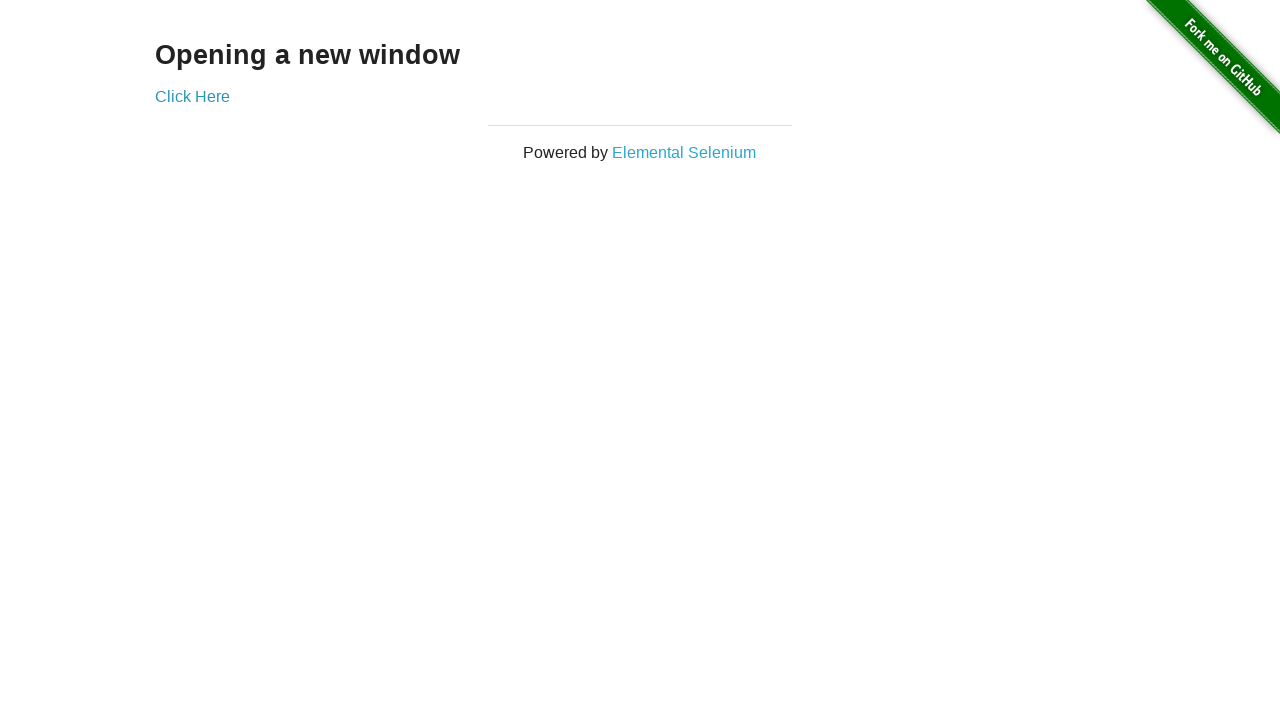

Captured new window/page object
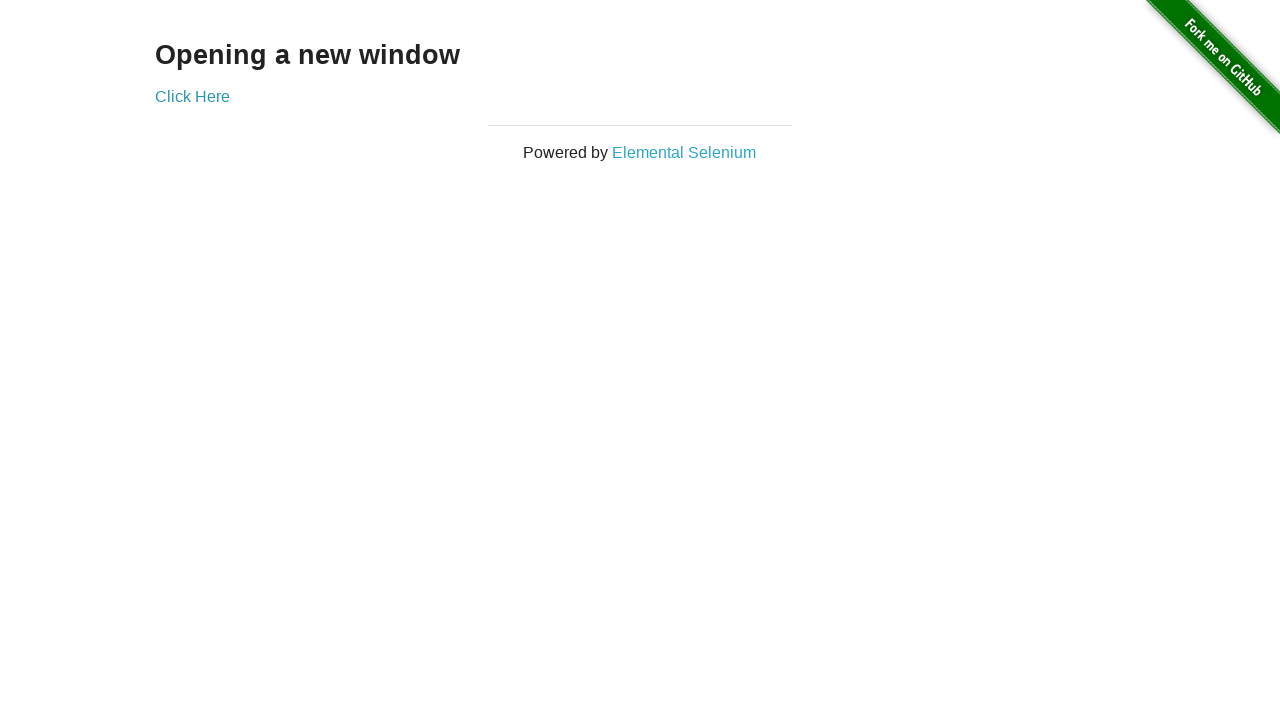

New page loaded successfully
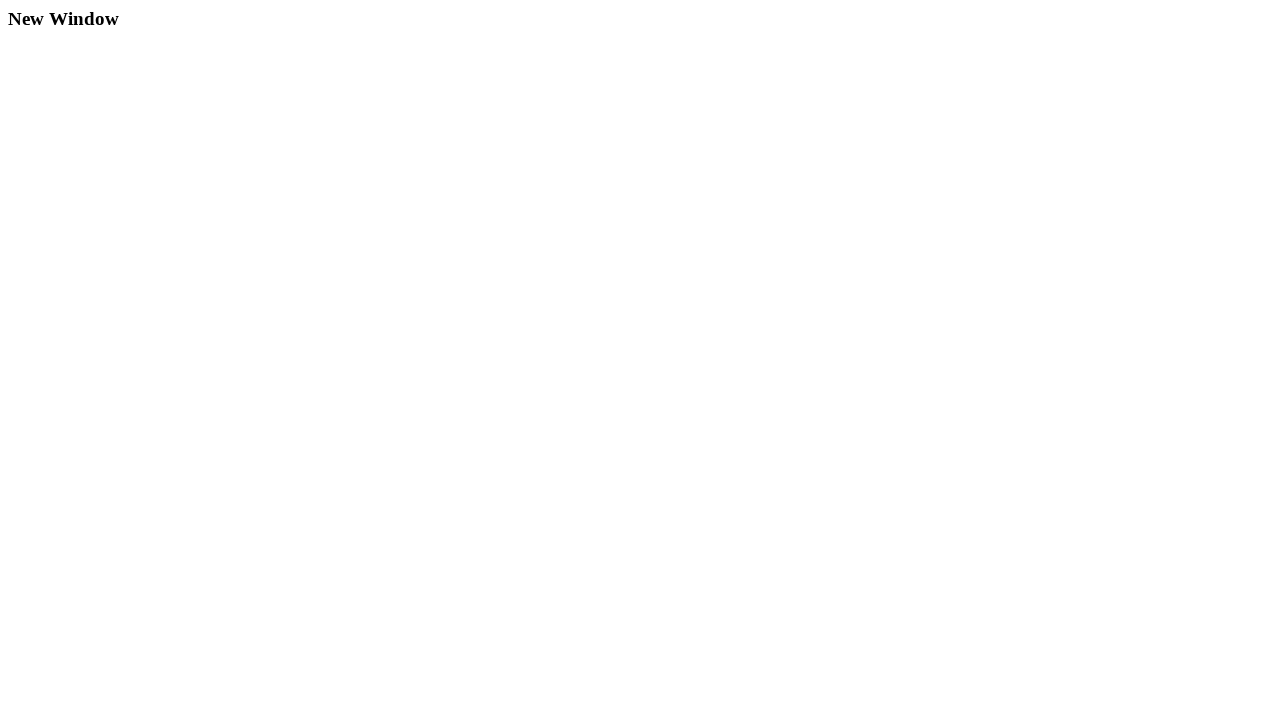

Verified new window title is 'New Window'
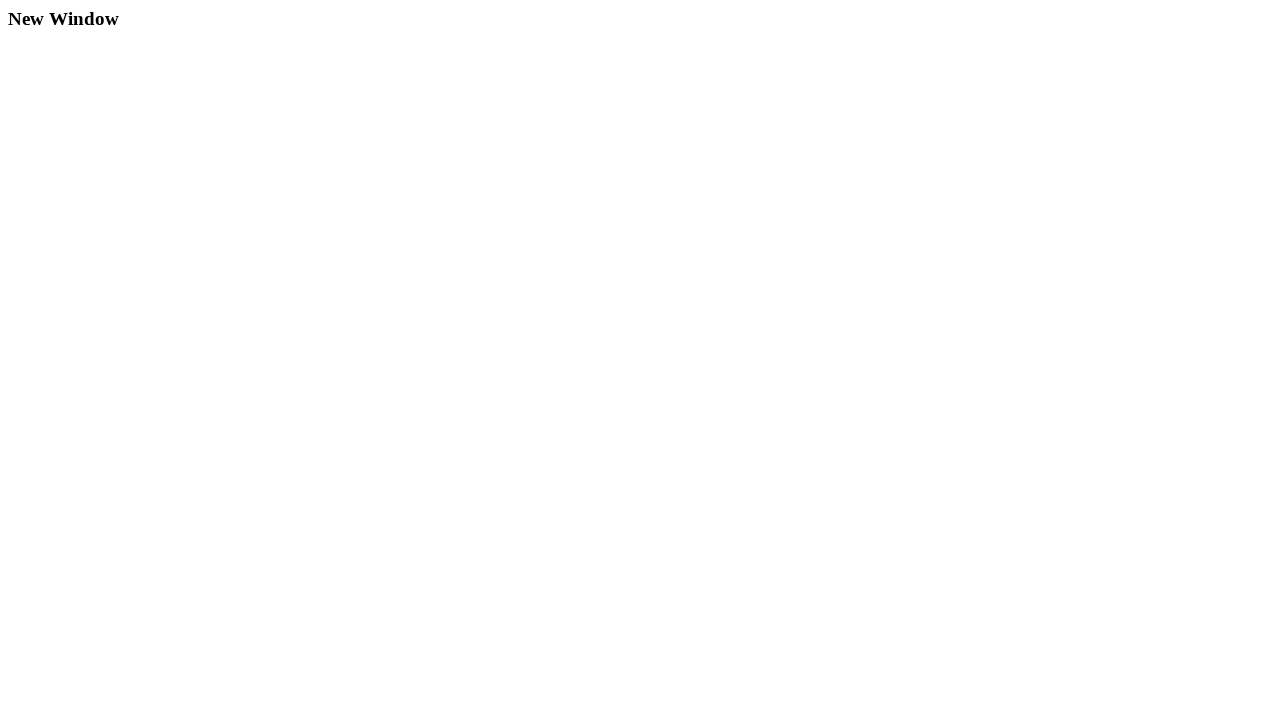

Retrieved heading text from new window
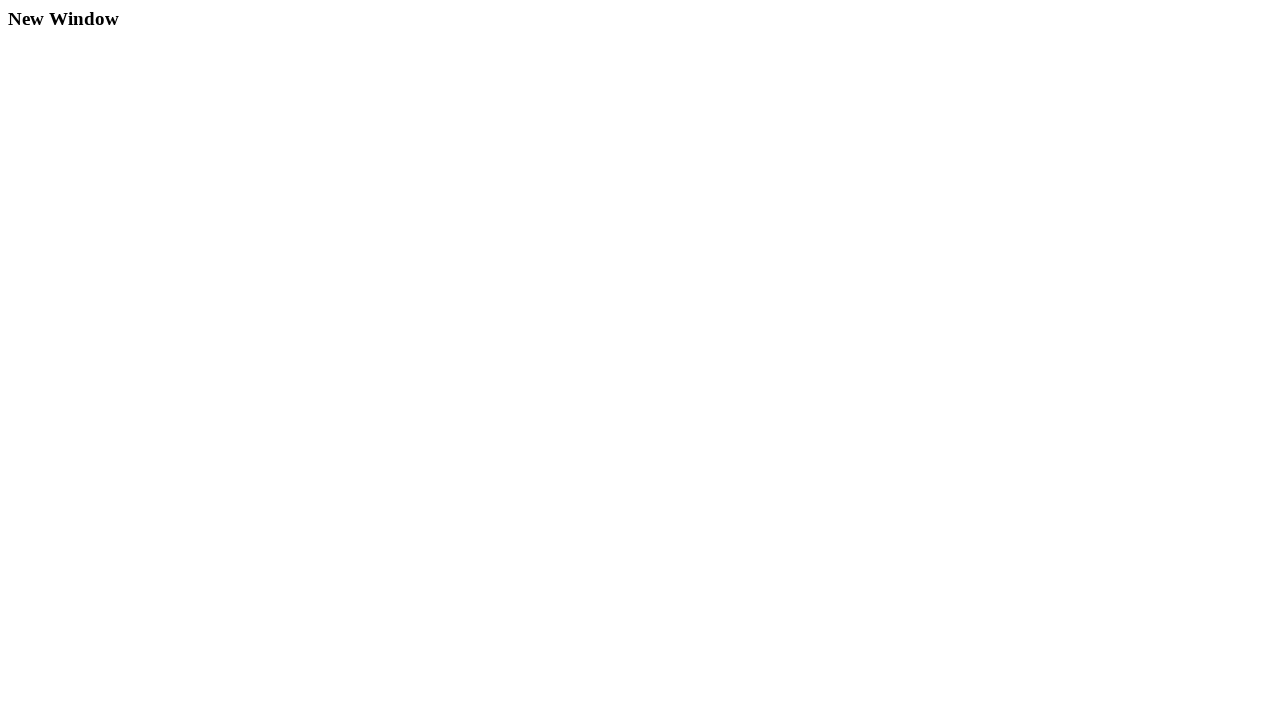

Verified new window heading text is 'New Window'
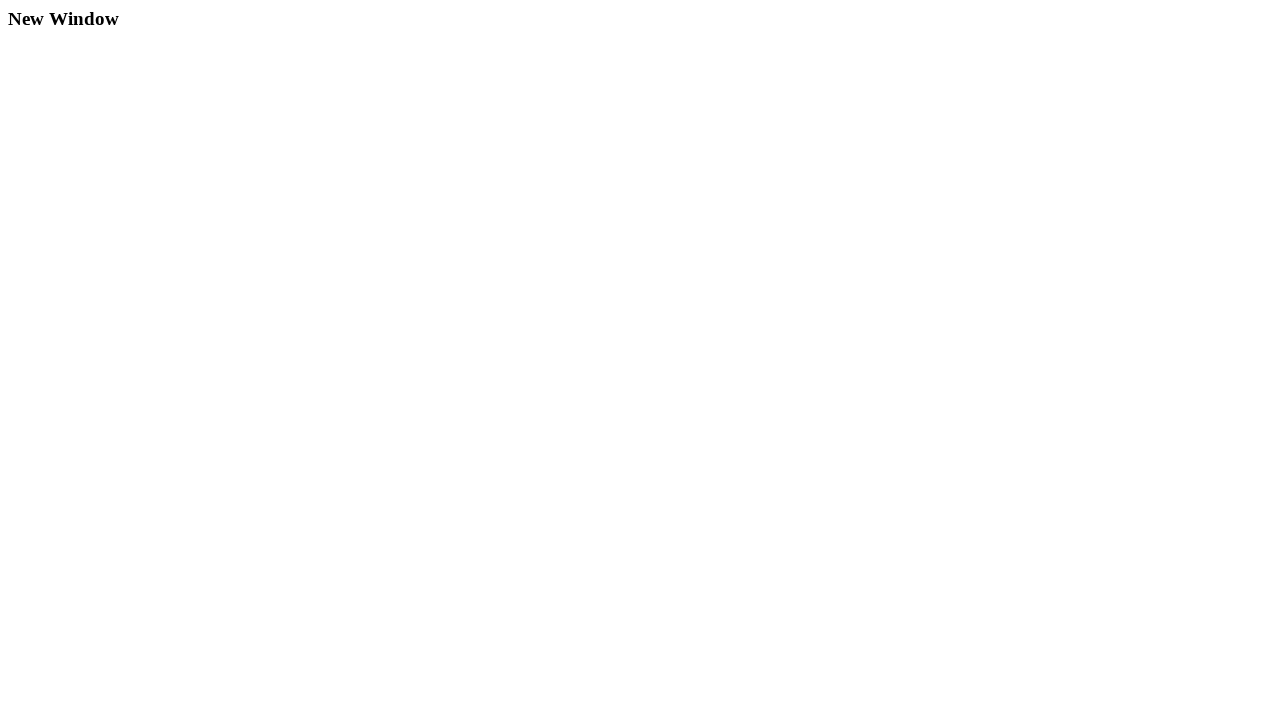

Switched back to original page
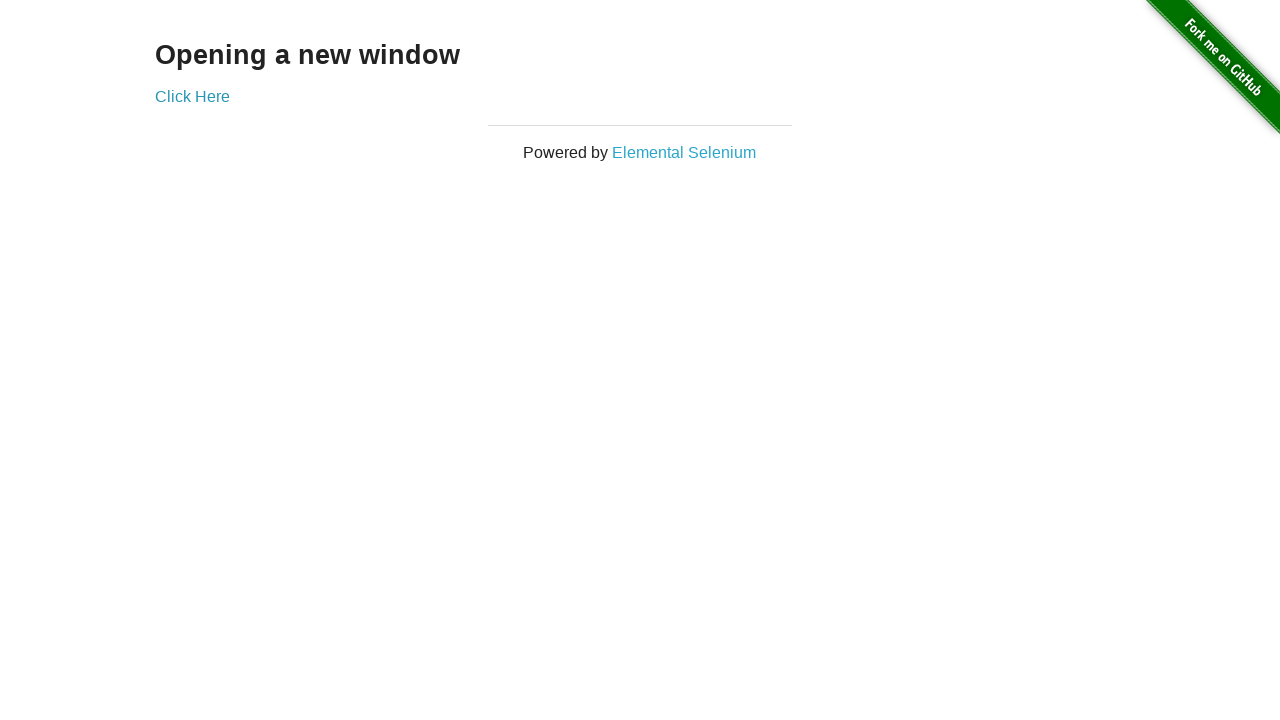

Verified original page title is still 'The Internet'
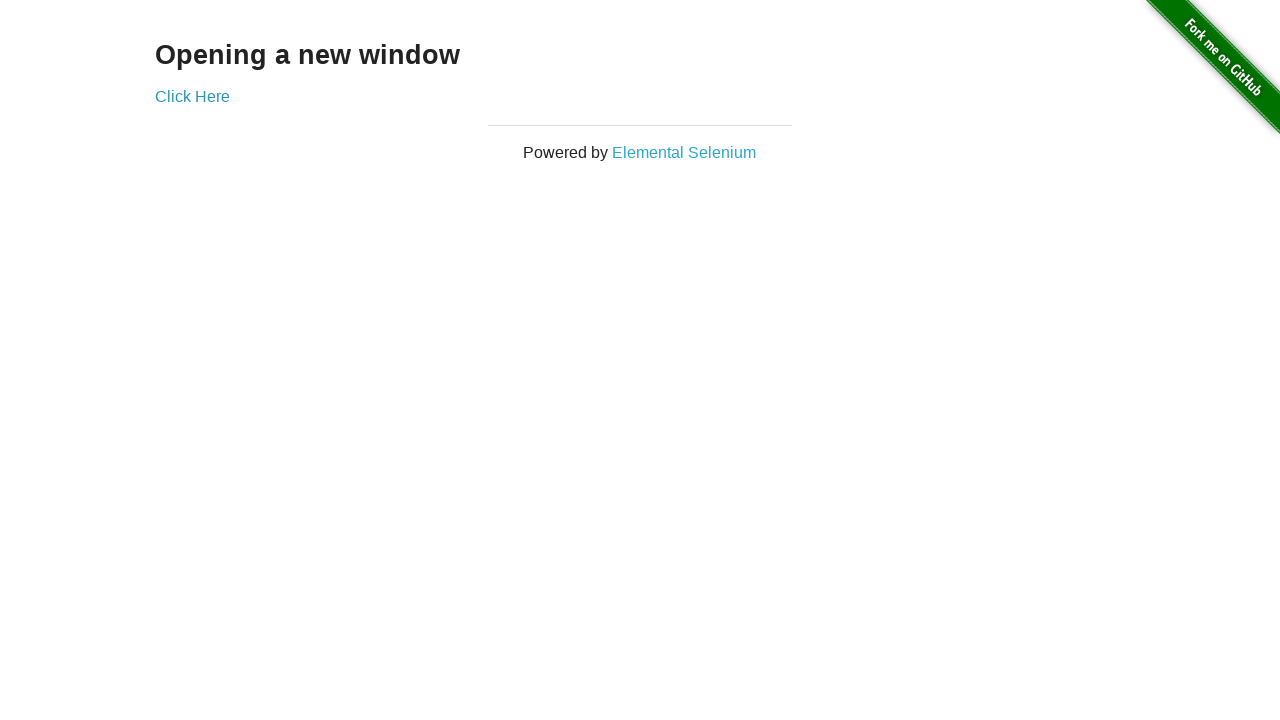

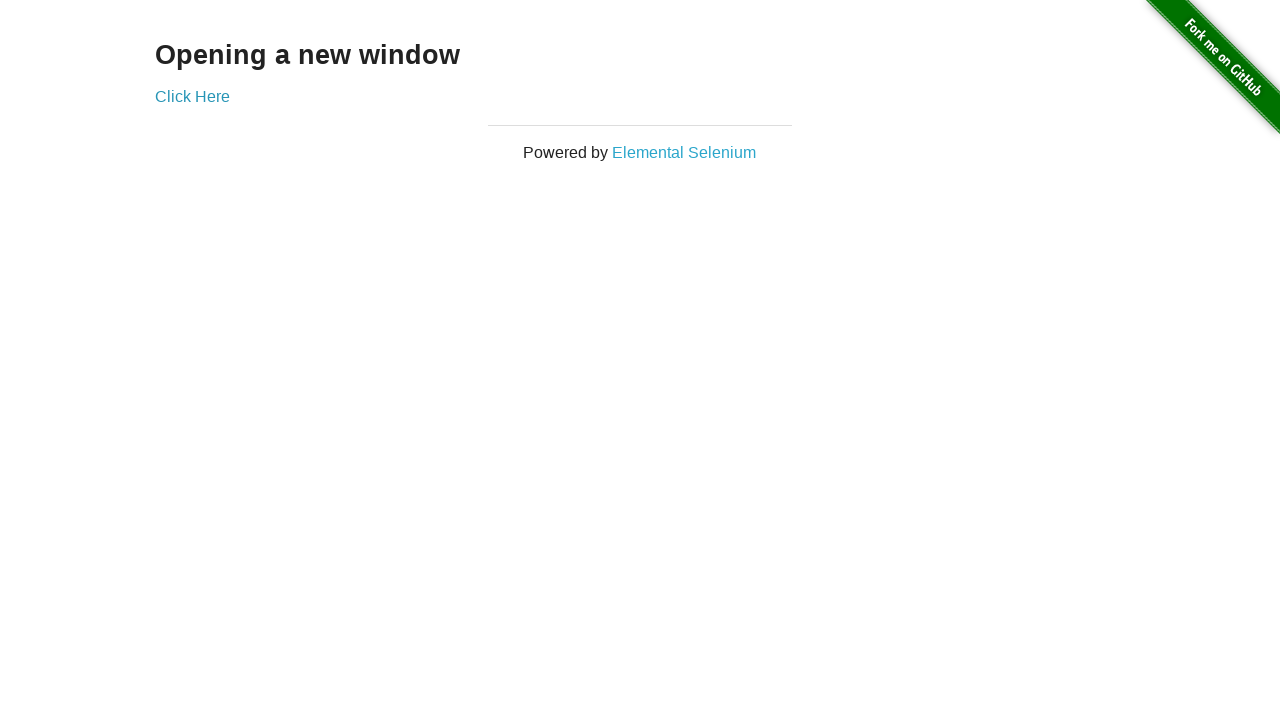